Navigates to Salesforce free trial signup page and clicks on the Privacy link in the footer navigation

Starting URL: https://www.salesforce.com/in/form/signup/freetrial-sales/?d=jumbo1-btn-ft

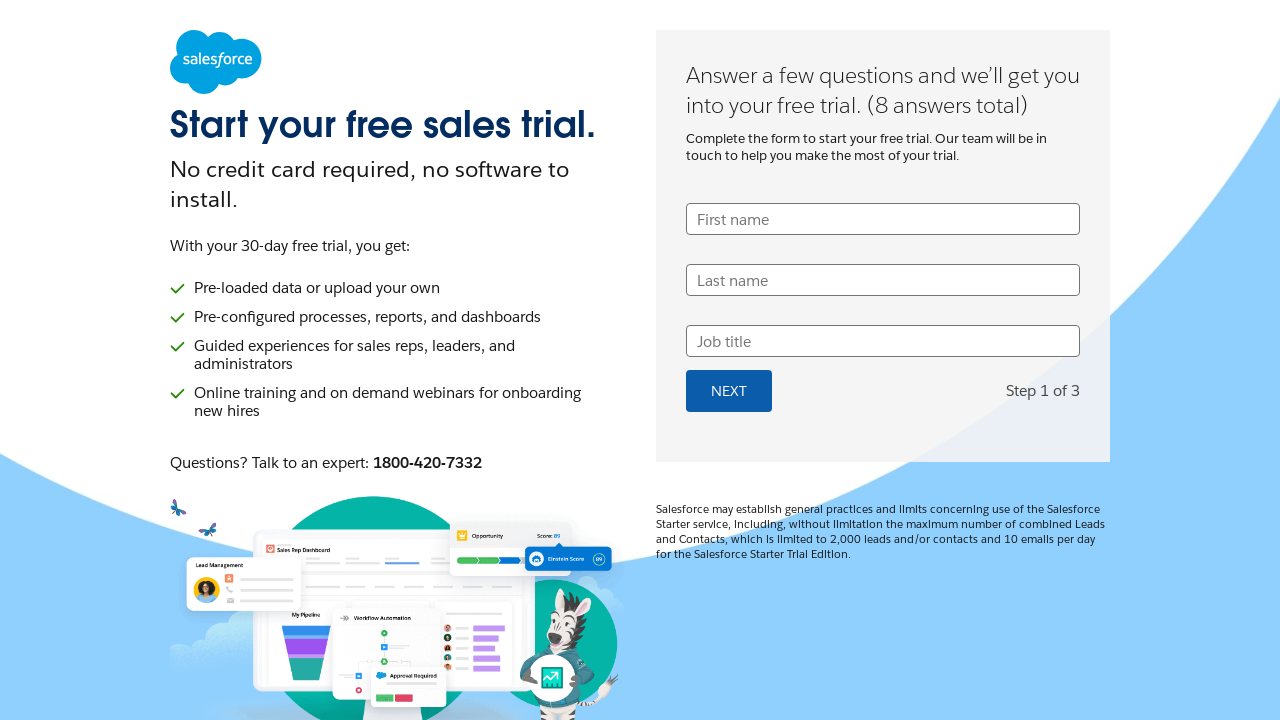

Footer element loaded on Salesforce free trial signup page
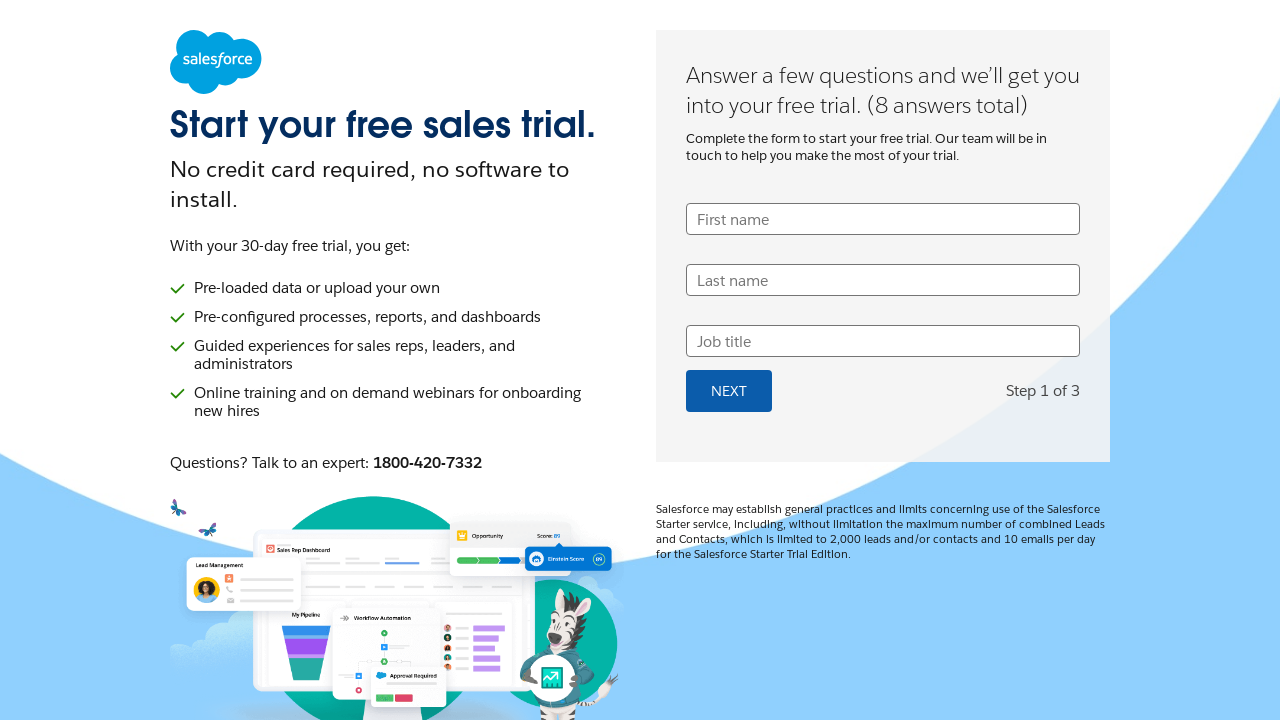

Clicked on Privacy link in footer navigation at (570, 669) on footer a:has-text('Privacy')
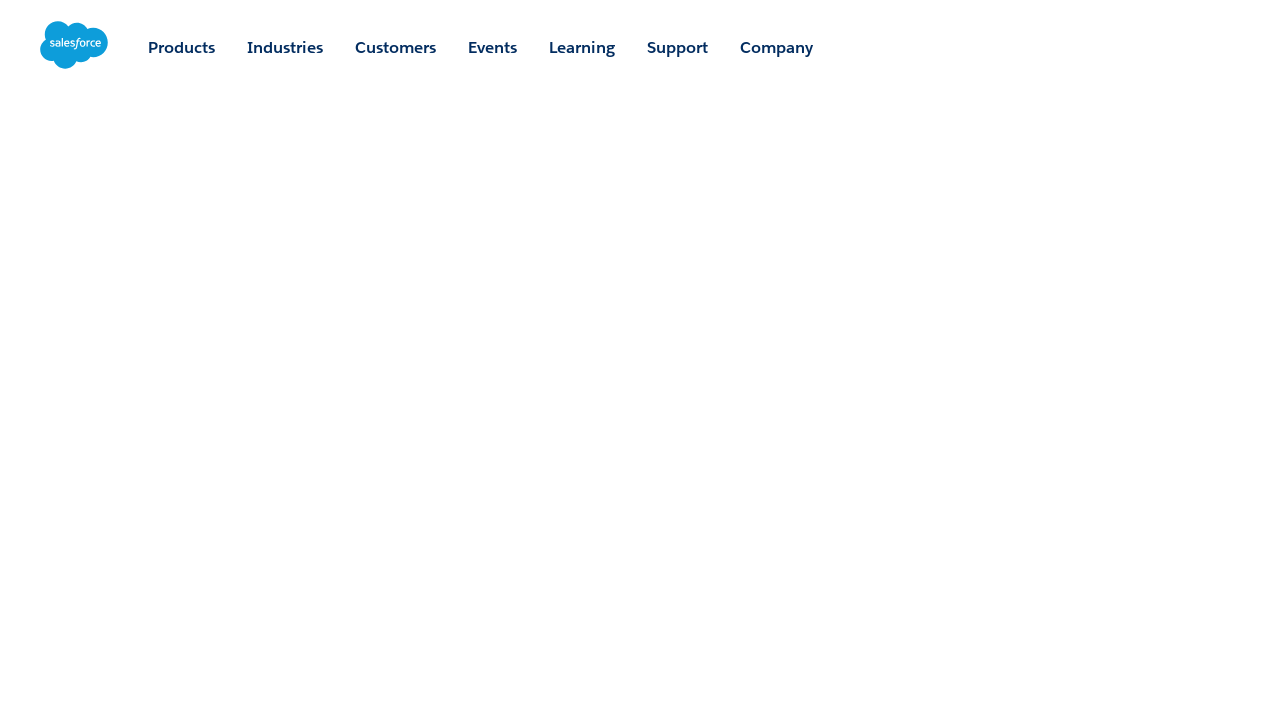

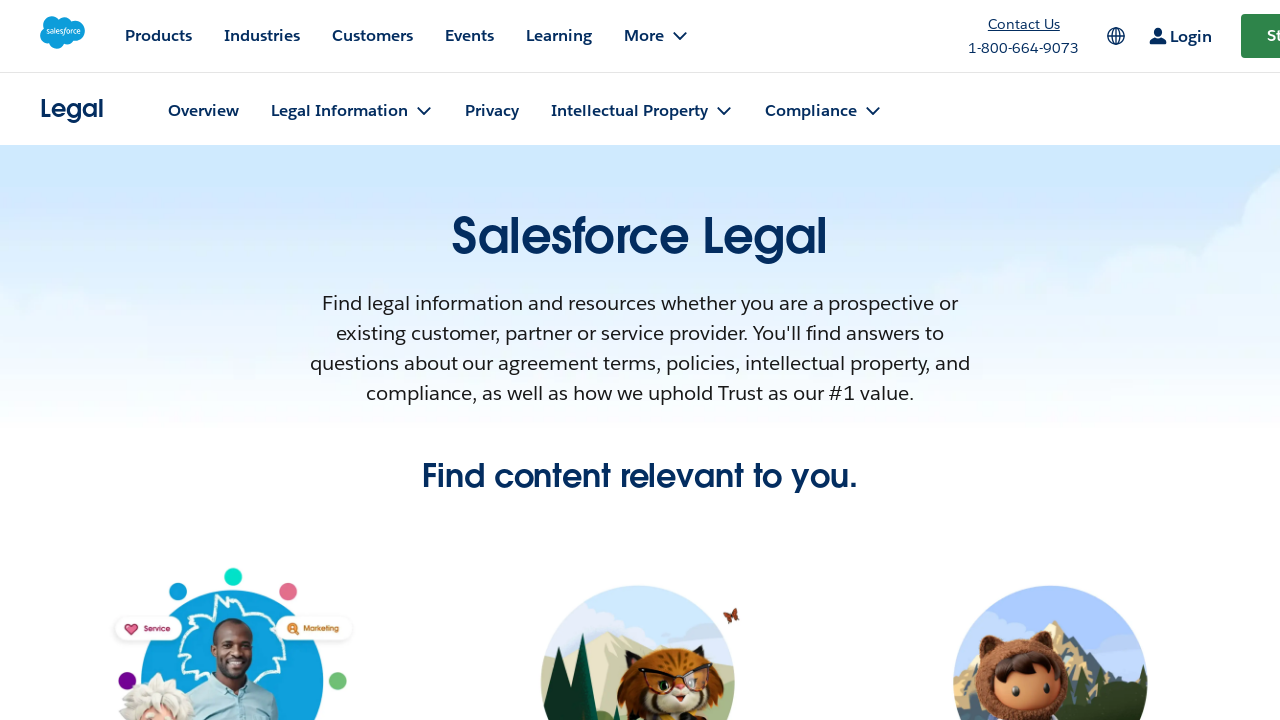